Performs HTML5 drag and drop by dragging column A to column B

Starting URL: https://automationfc.github.io/drag-drop-html5/

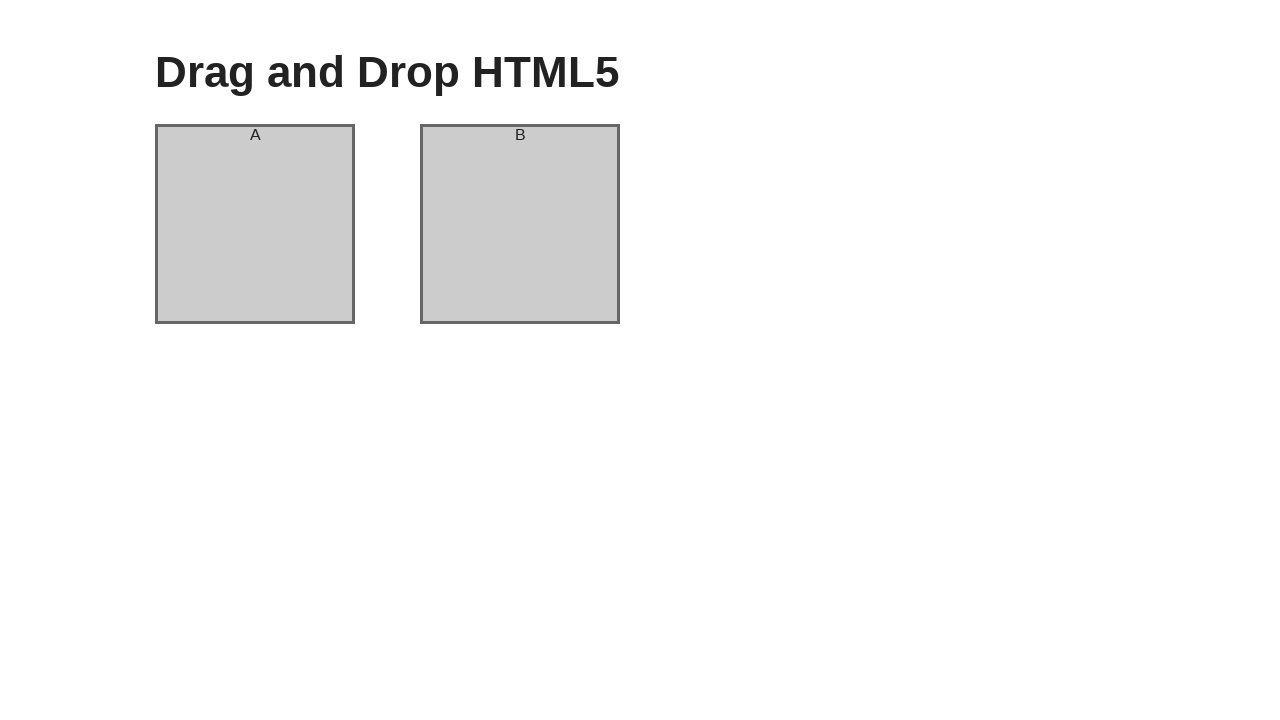

Dragged column A to column B at (520, 224)
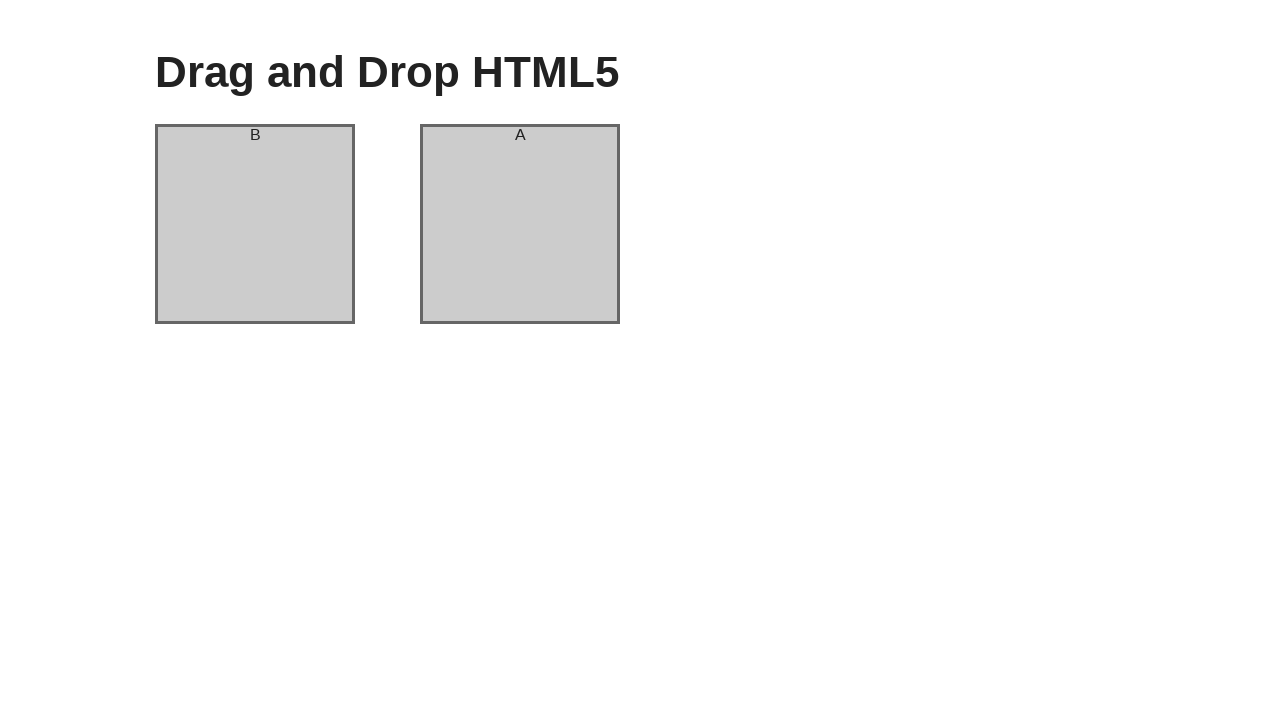

Verified column A header changed to 'B' after drag and drop
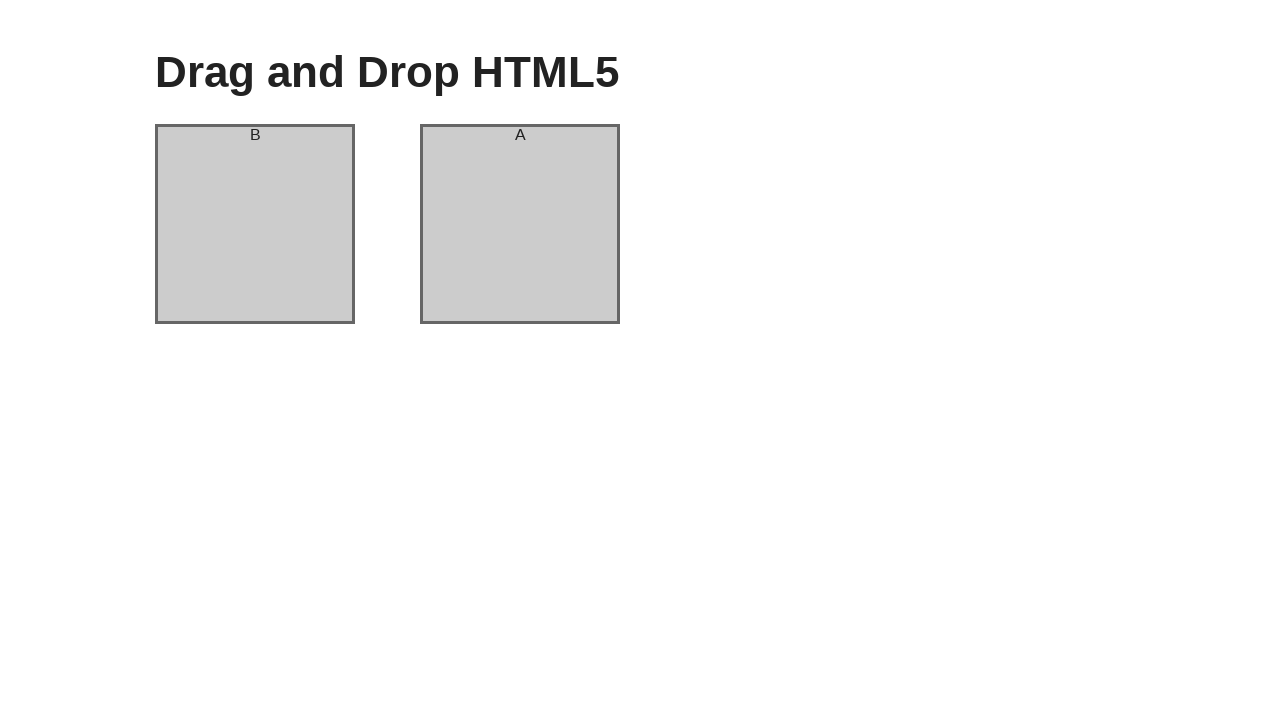

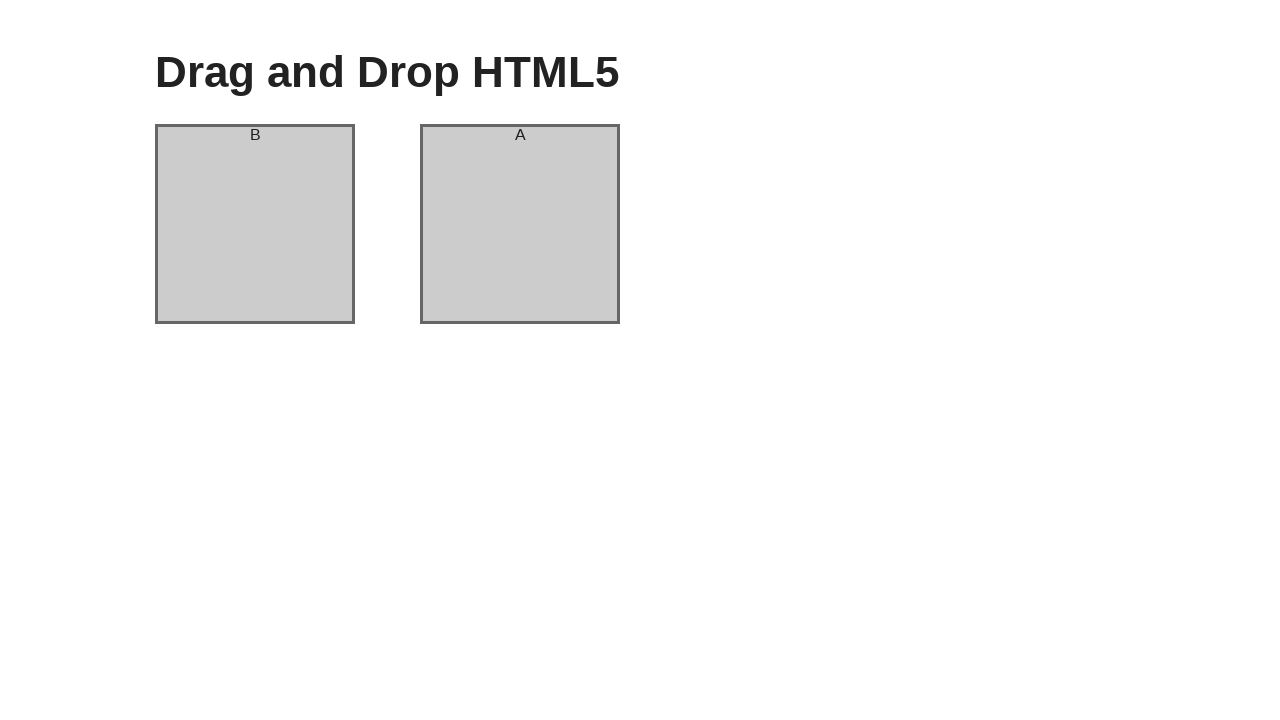